Tests navigation to the Top Deals page by clicking the Top Deals link, which opens a new browser window, then switches to that new window to verify the page loads.

Starting URL: https://rahulshettyacademy.com/seleniumPractise/#/

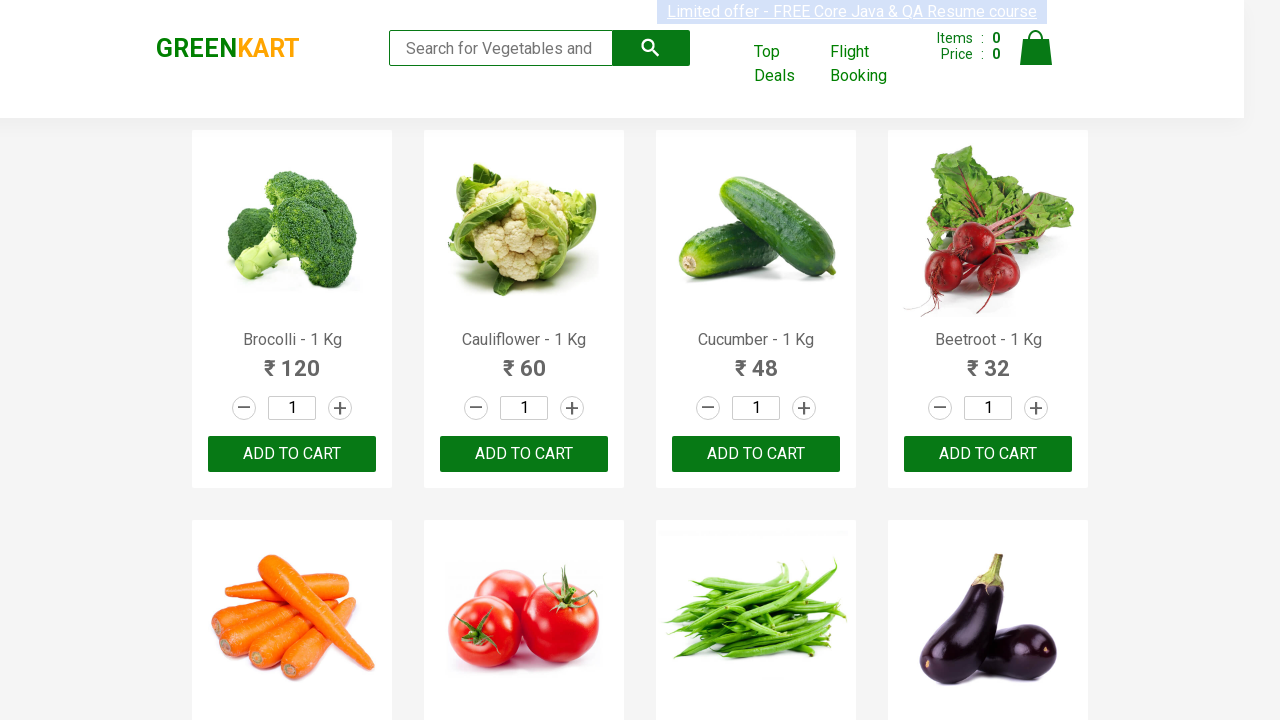

Clicked Top Deals link and new window opened at (787, 64) on xpath=//a[normalize-space()='Top Deals']
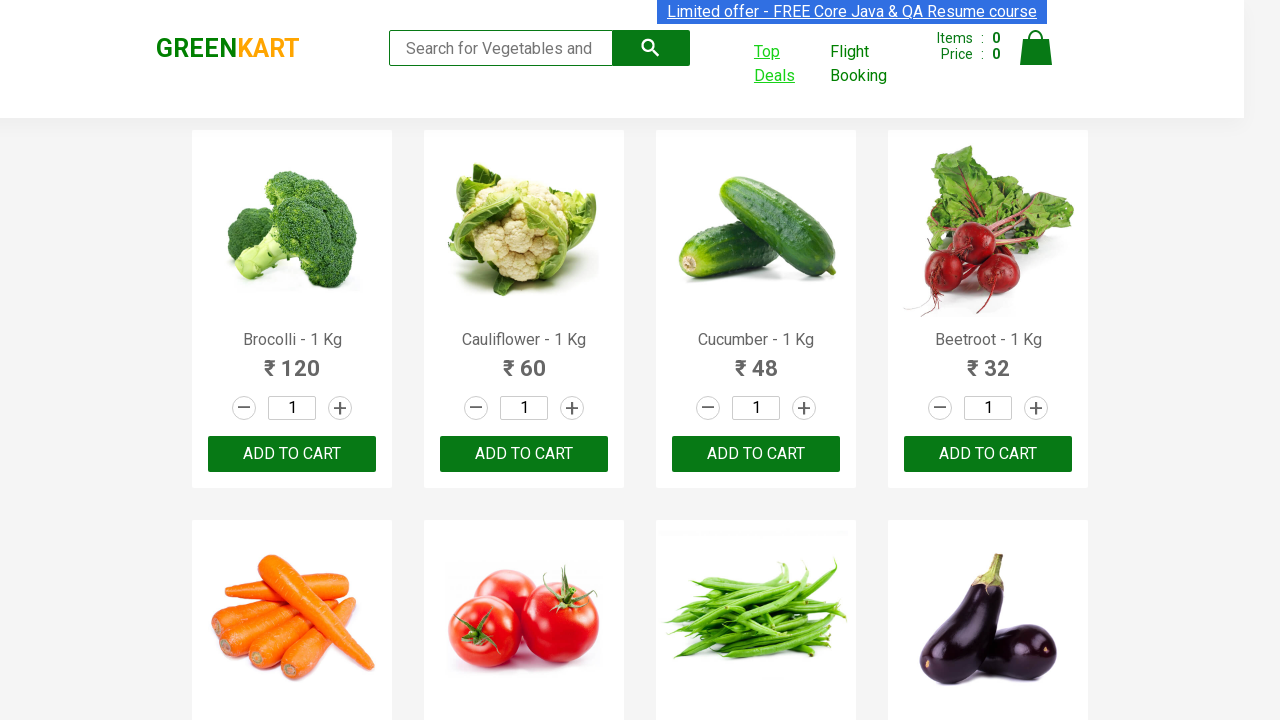

New page DOM content loaded
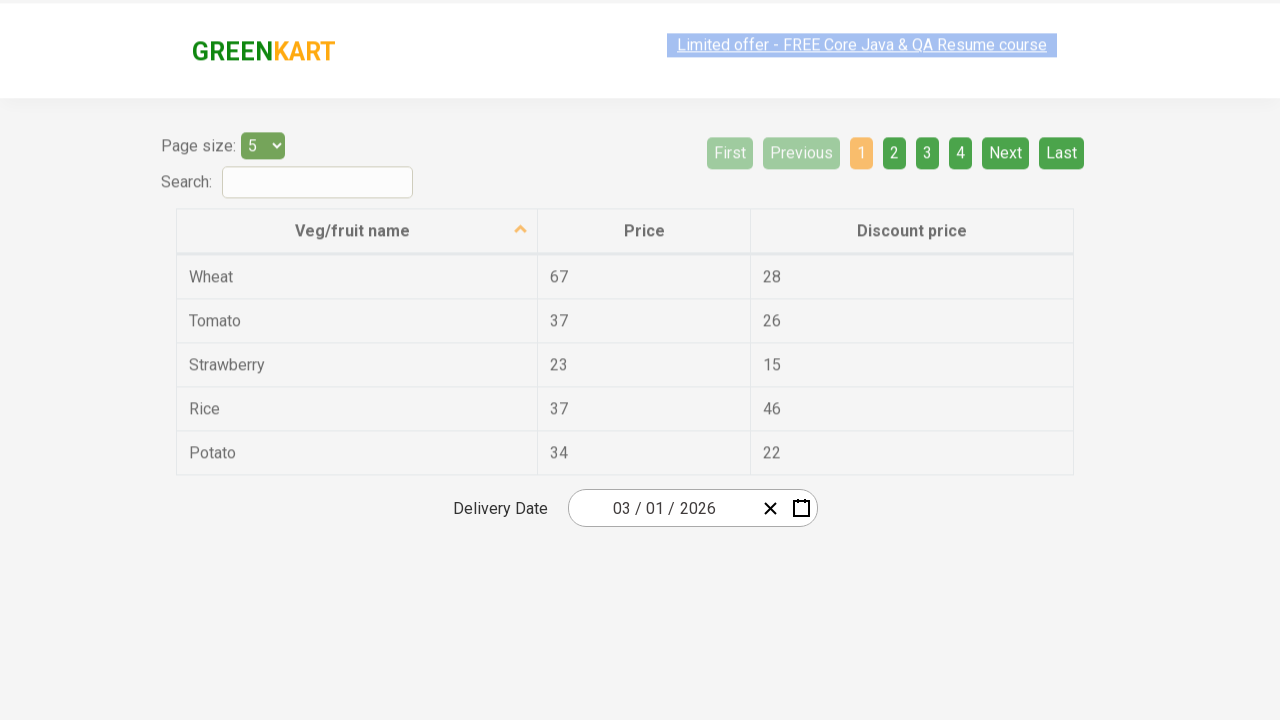

Table element is visible on Top Deals page
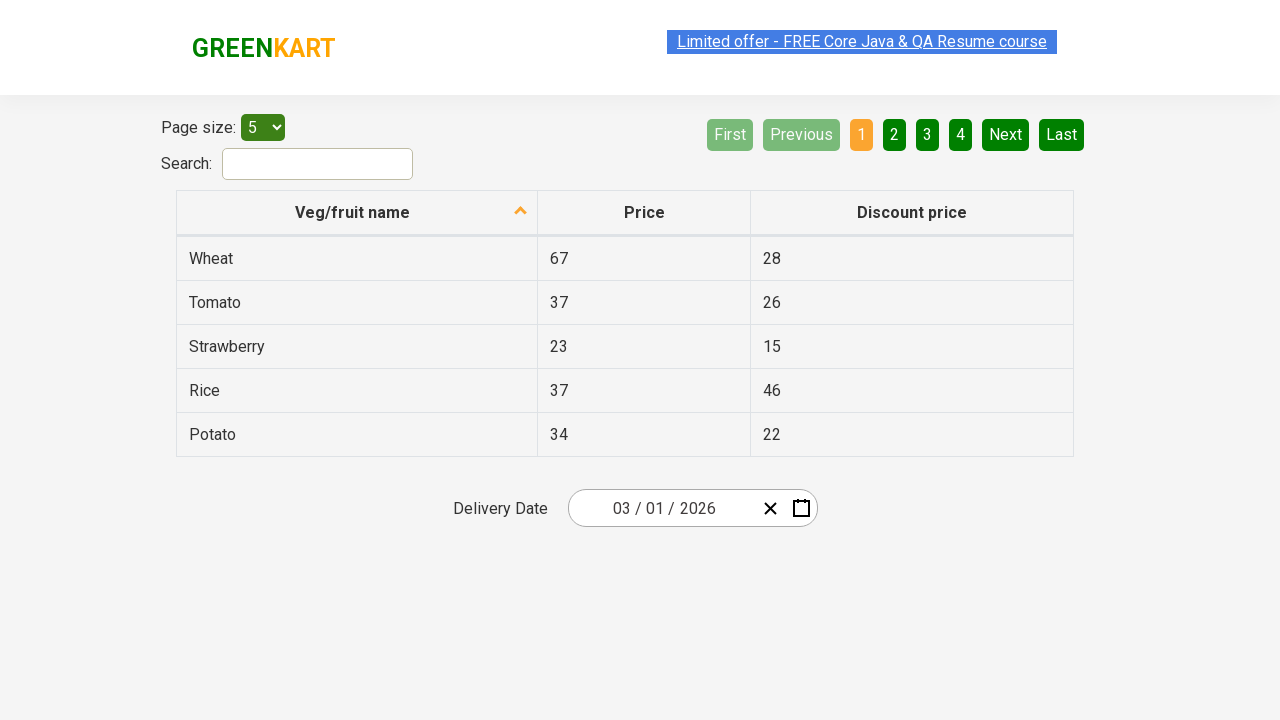

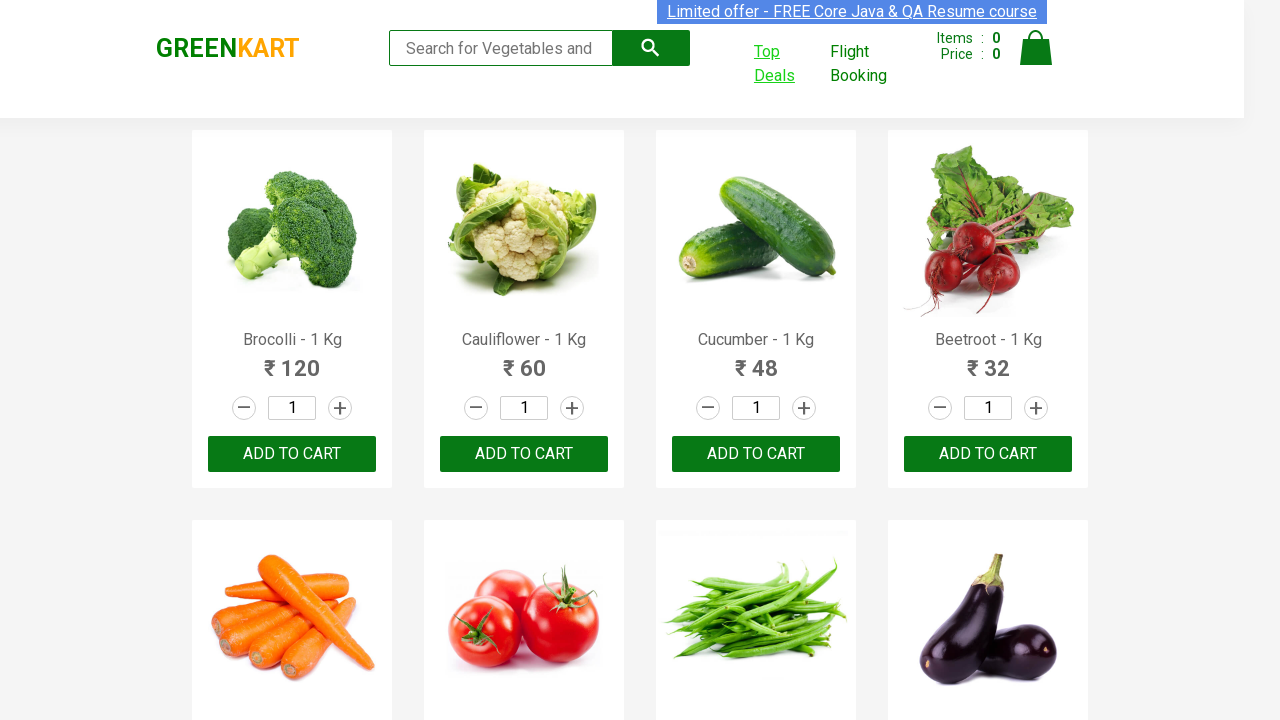